Tests navigation on a course content page by clicking a heading element to expand/reveal content, then clicking a link to access a PDF document.

Starting URL: http://greenstech.in/selenium-course-content.html

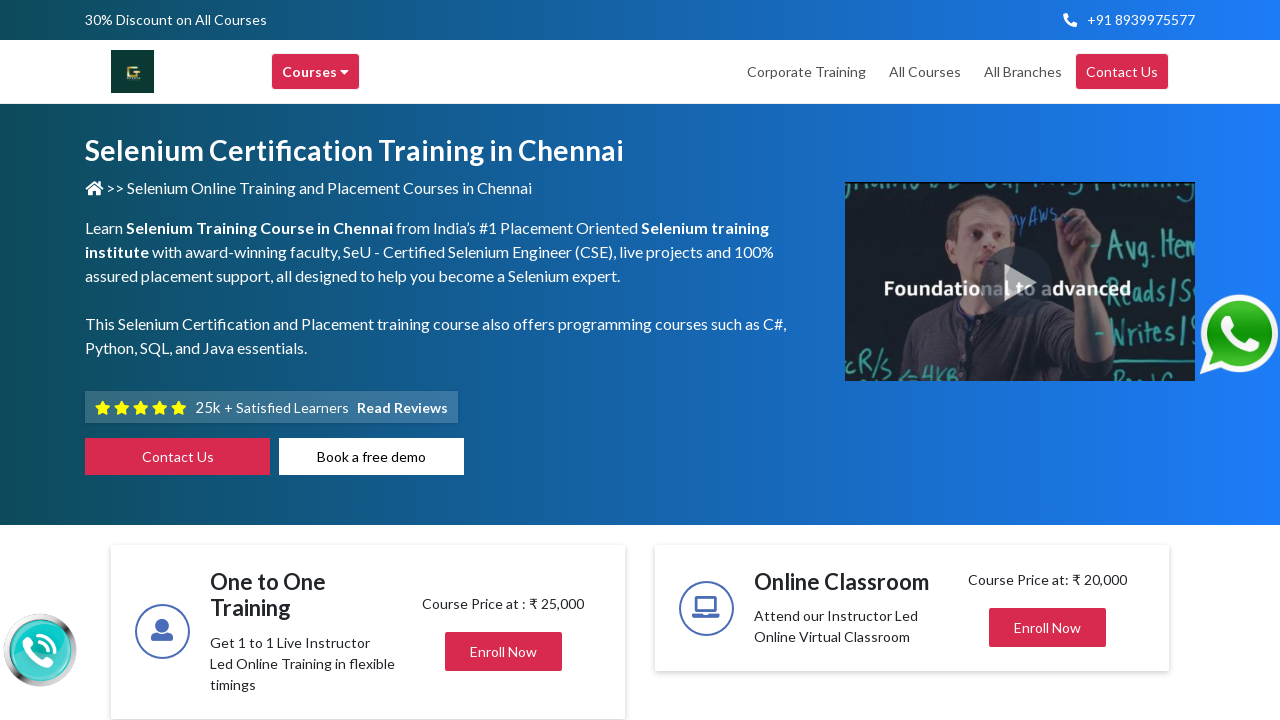

Set viewport size to 1920x1080
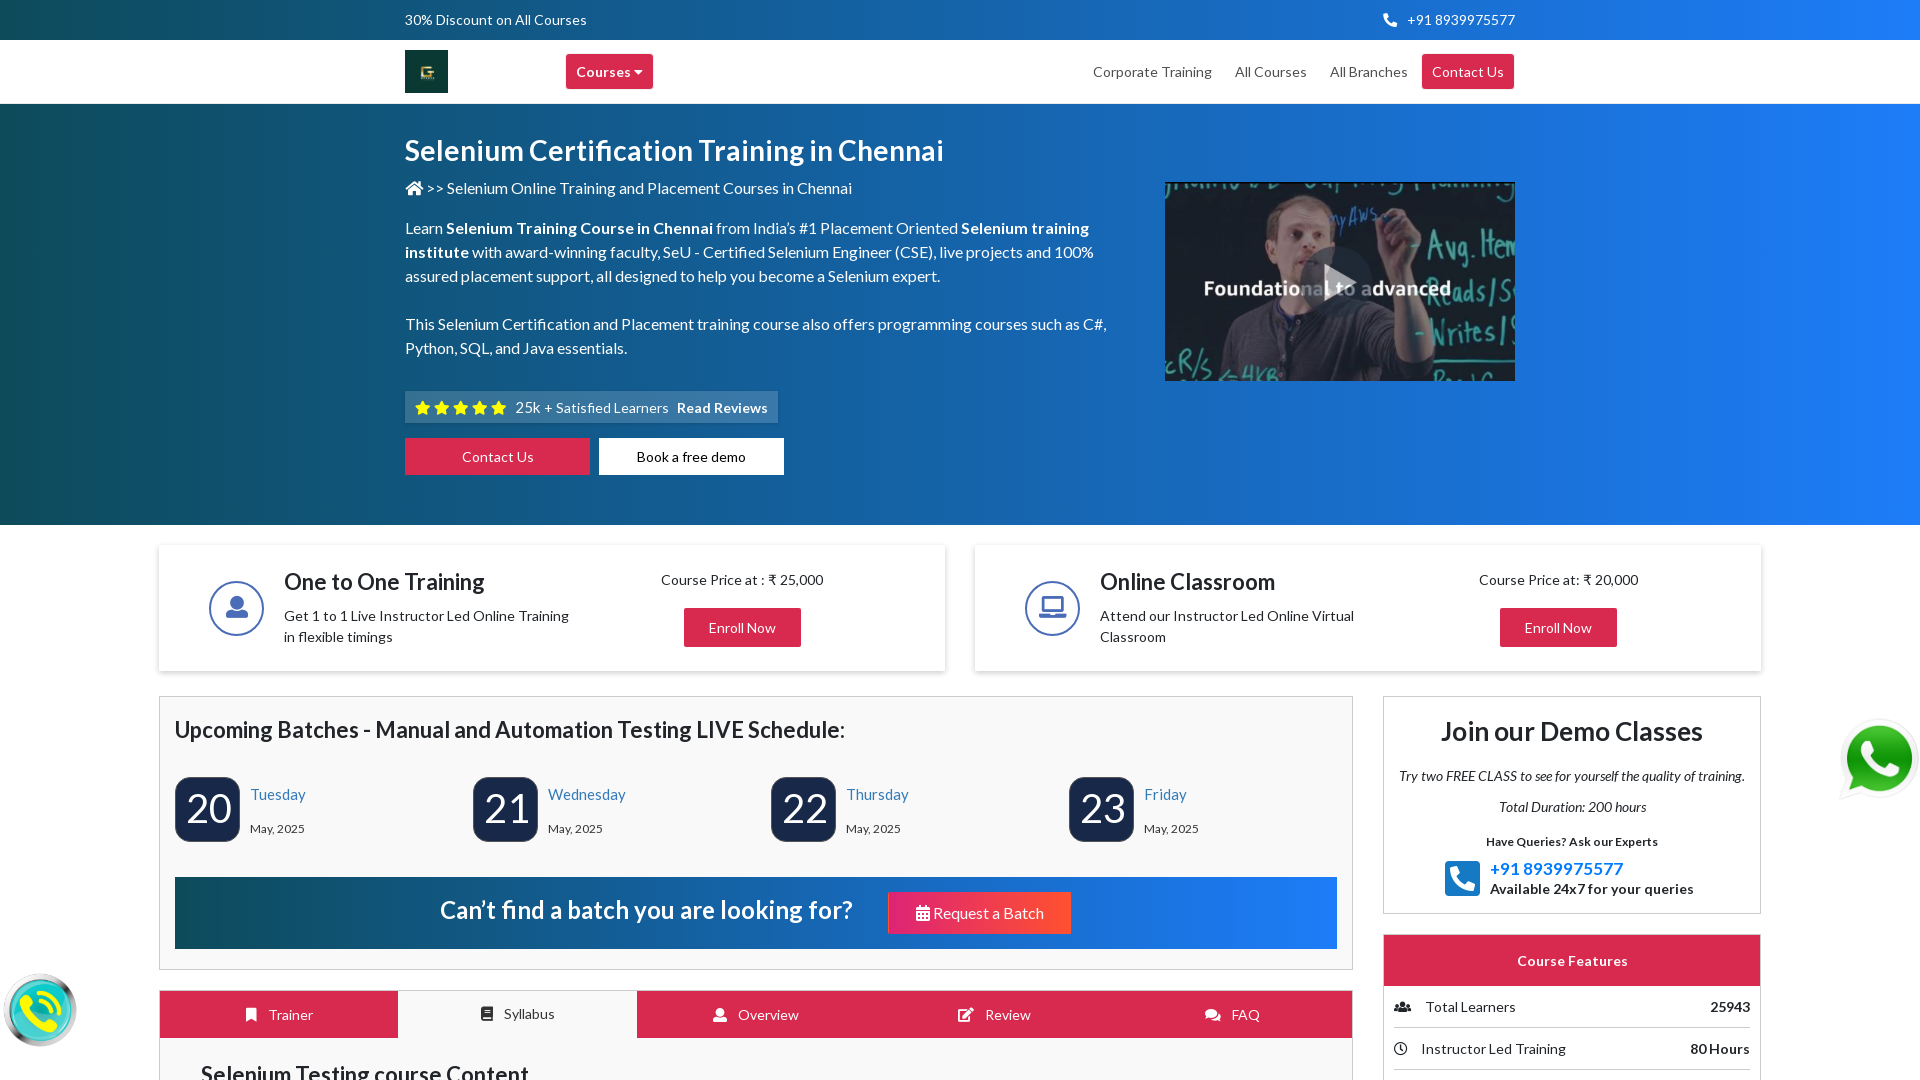

Clicked heading element to expand course content at (1572, 541) on #heading20
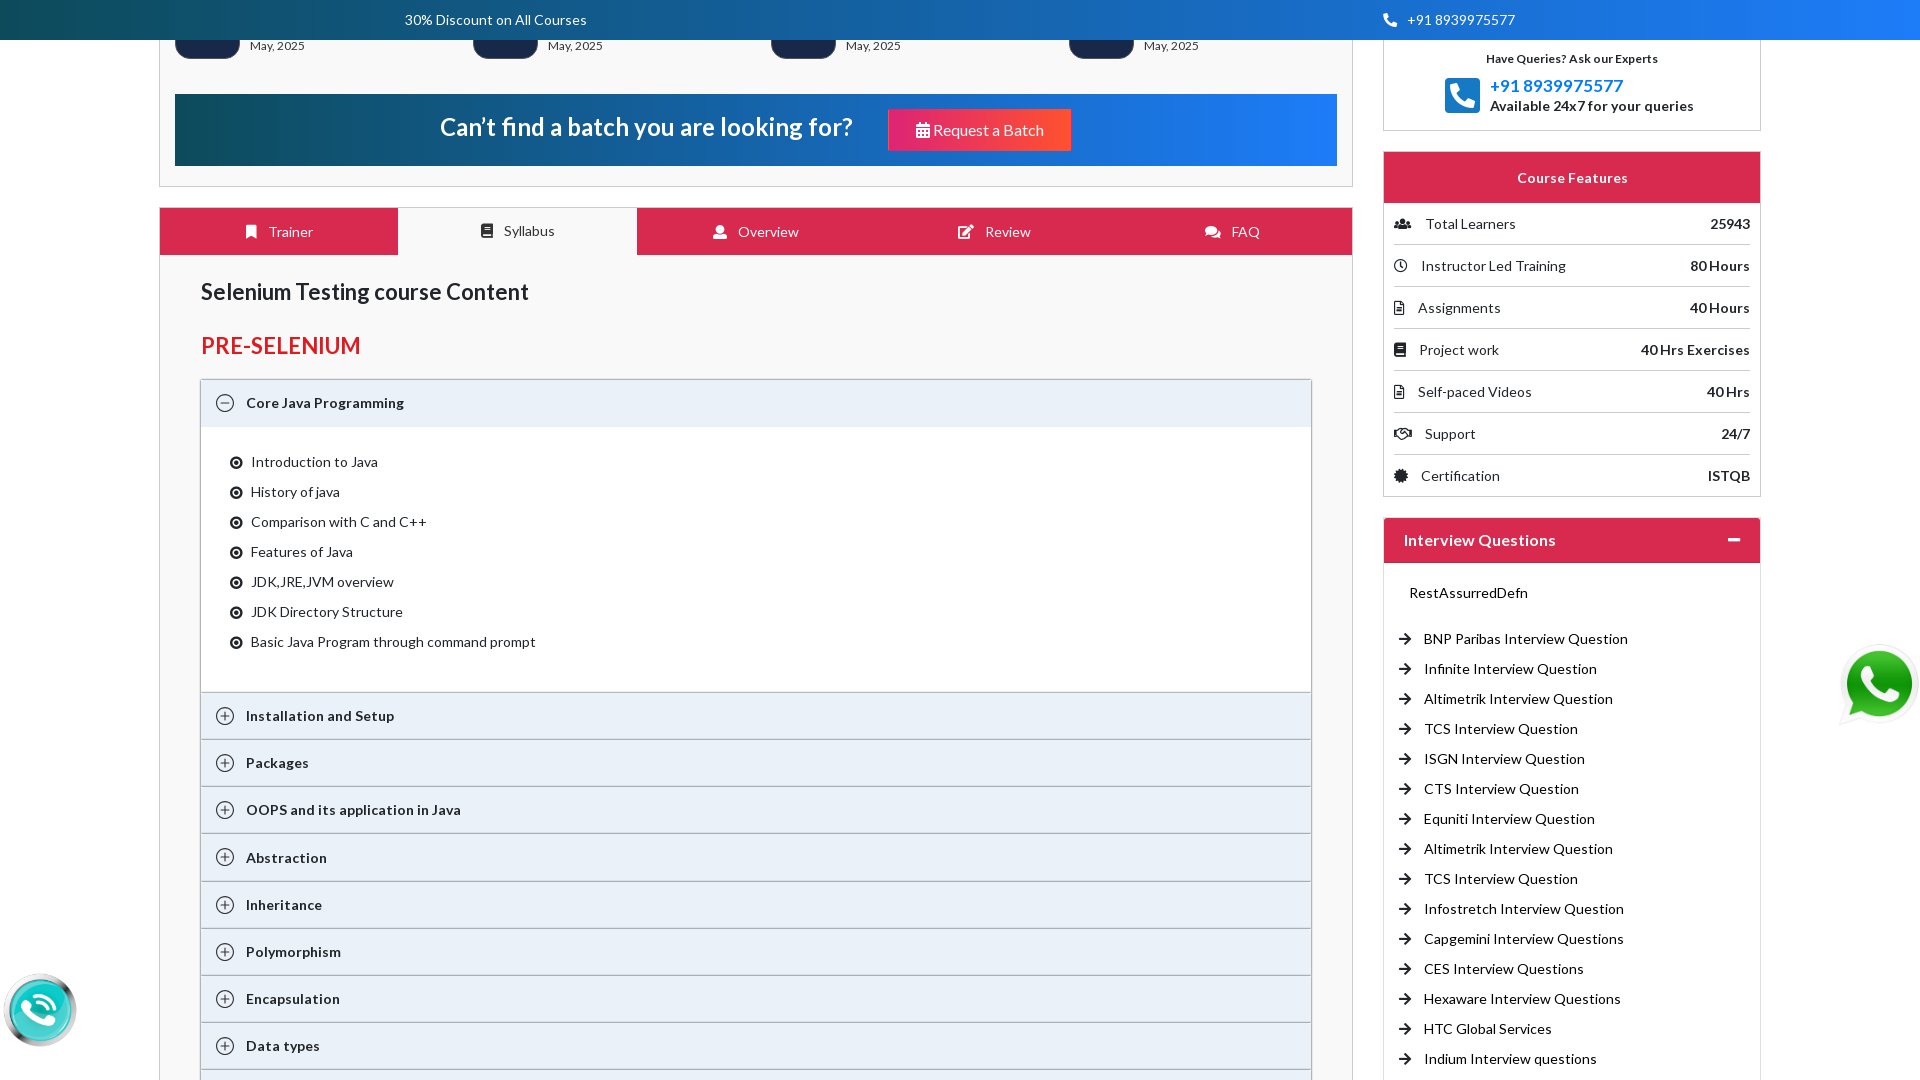

Waited for content to load and render
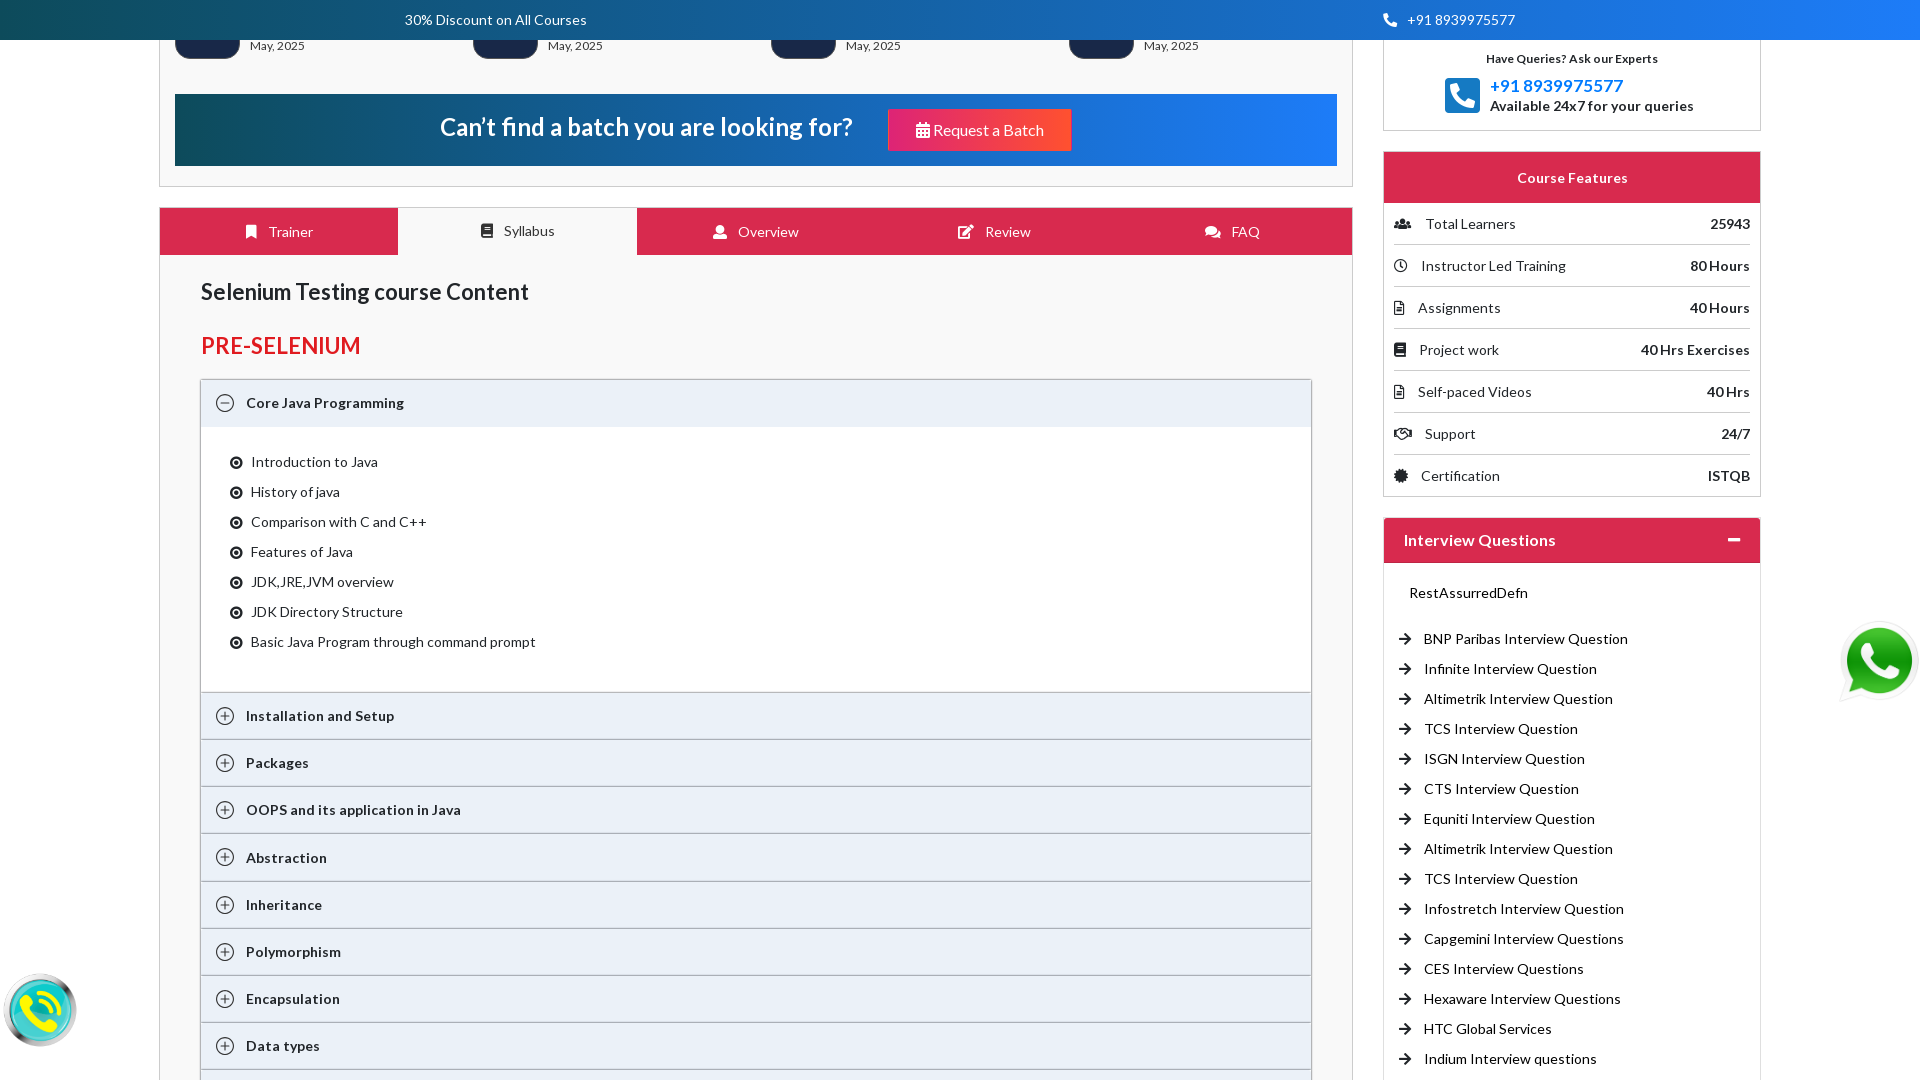

Clicked CTS PDF link to access document at (1502, 788) on a[href='http://traininginchennai.in/interview-questions/cts.pdf#toolbar=0']
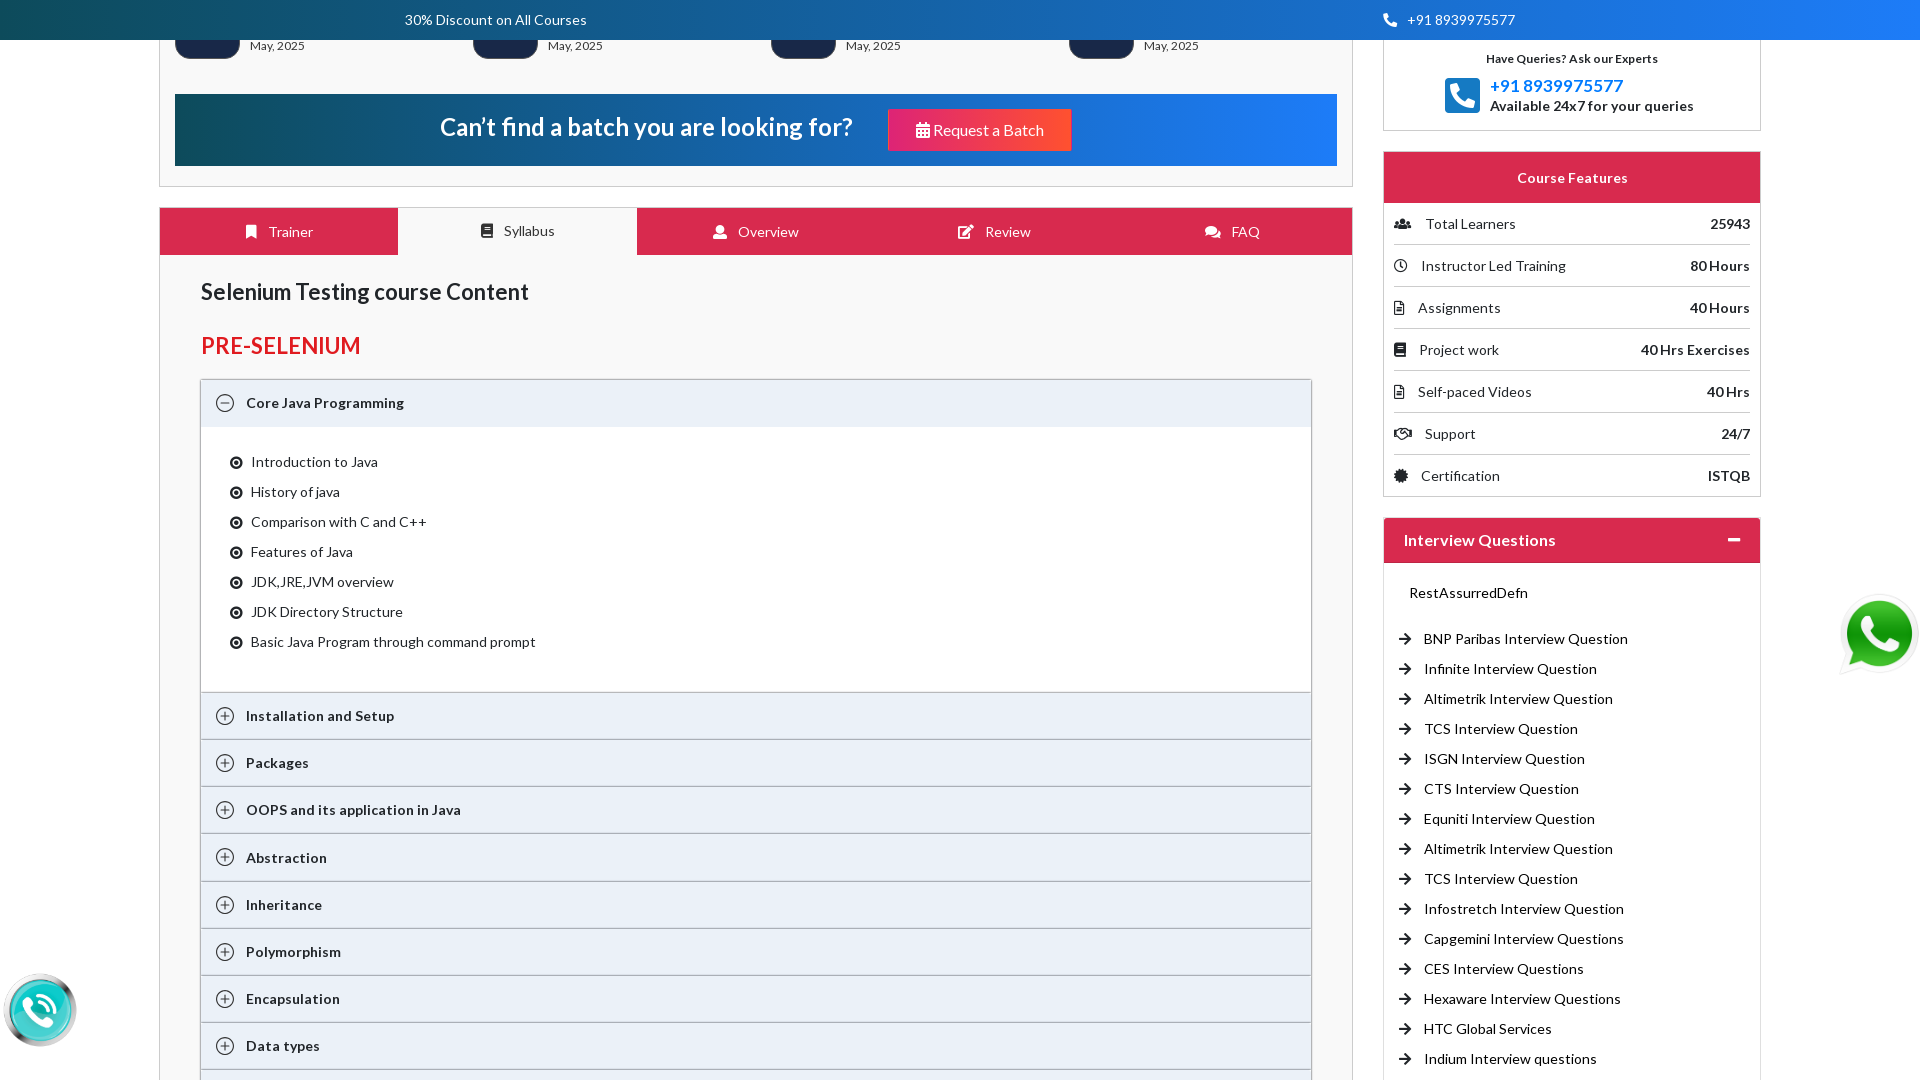

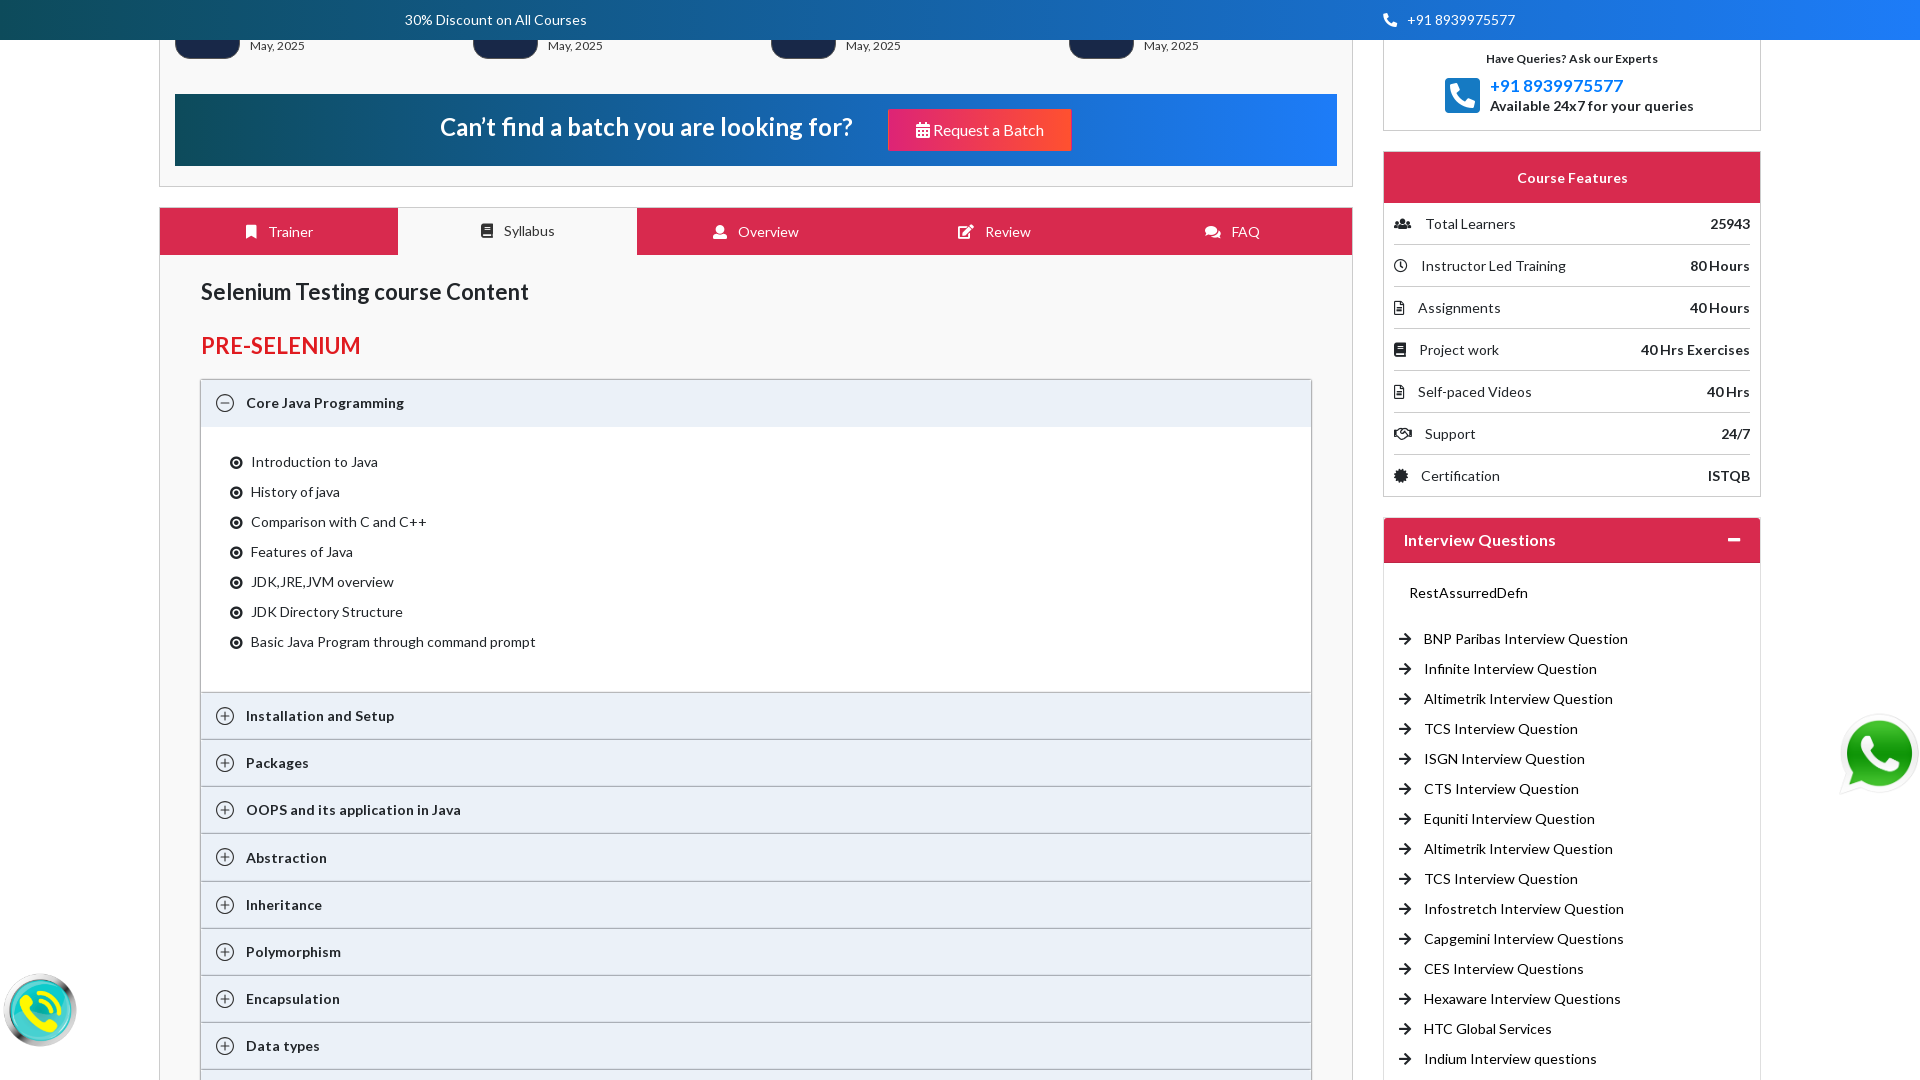